Tests that the Playwright homepage has "Playwright" in the title and contains a "Get started" link that navigates to the intro documentation page

Starting URL: https://playwright.dev/

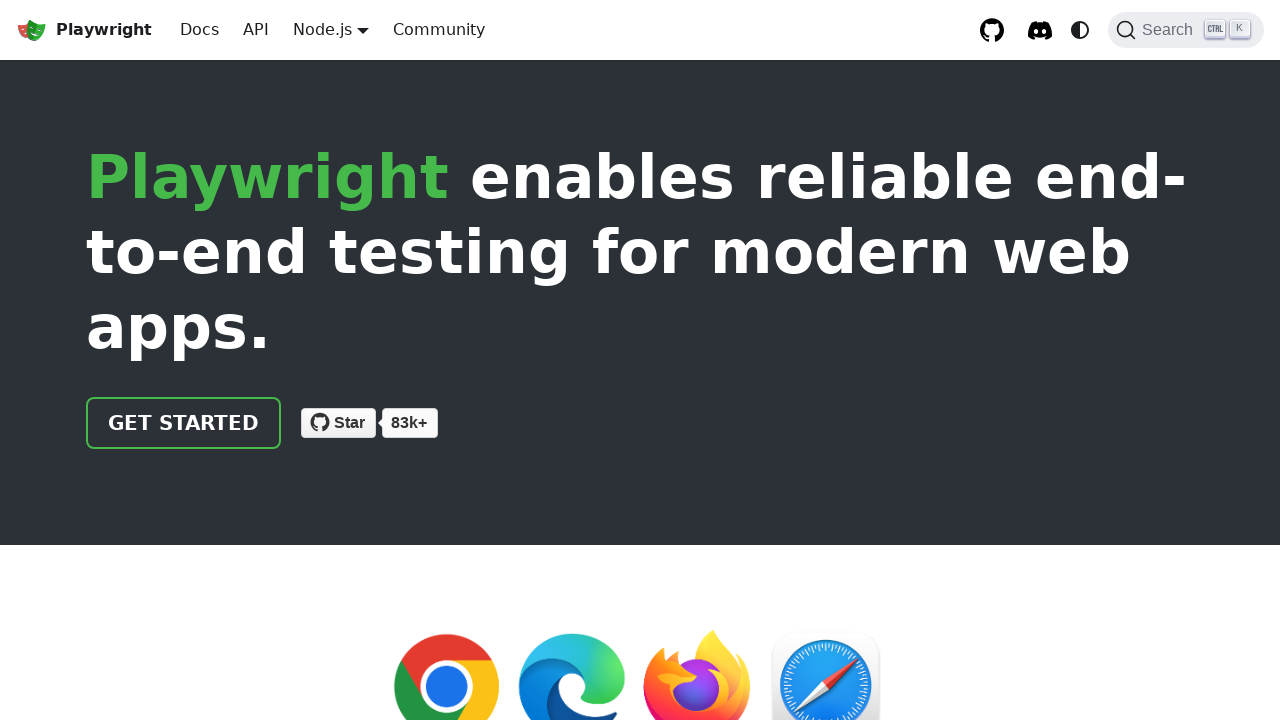

Verified page title contains 'Playwright'
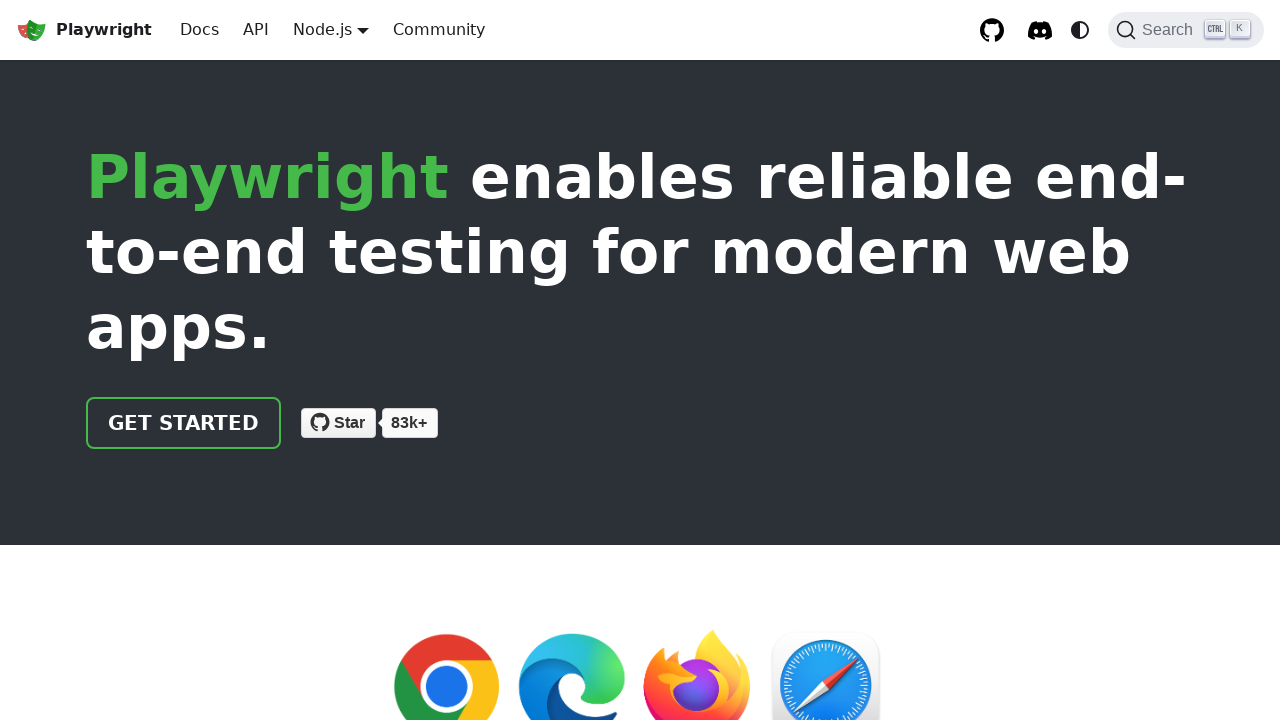

Located 'Get started' link
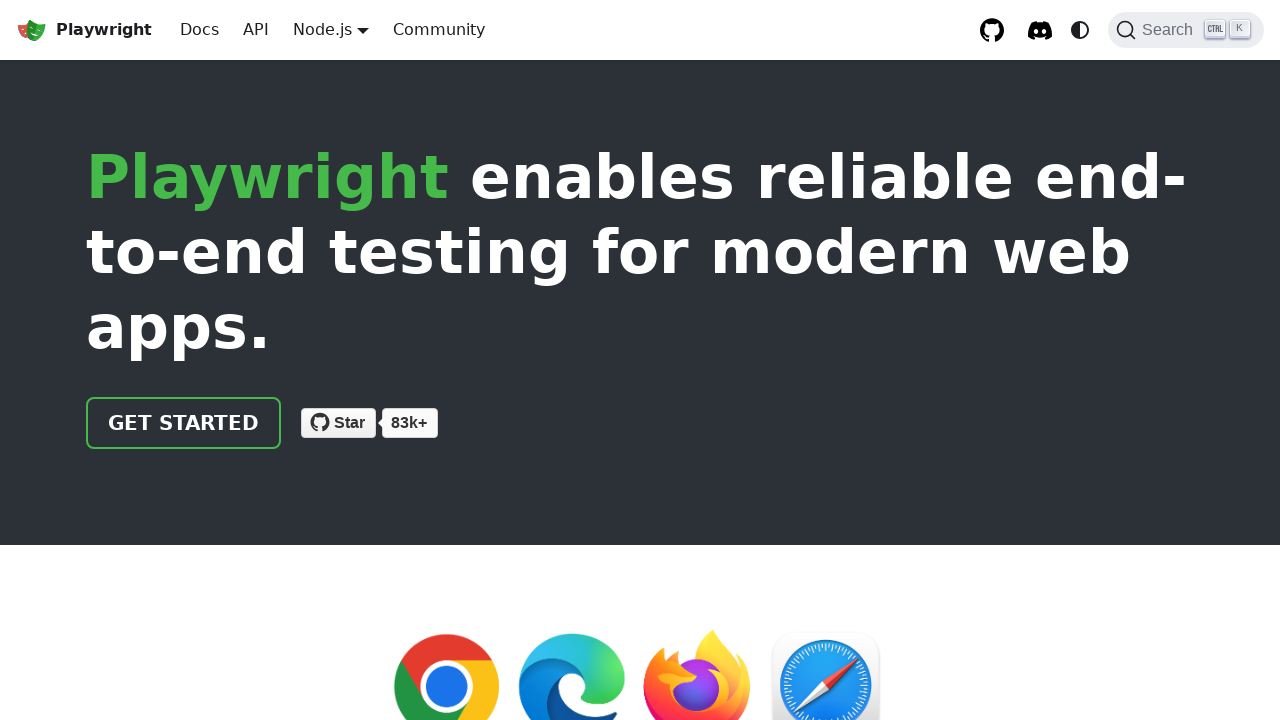

Verified 'Get started' link has href attribute '/docs/intro'
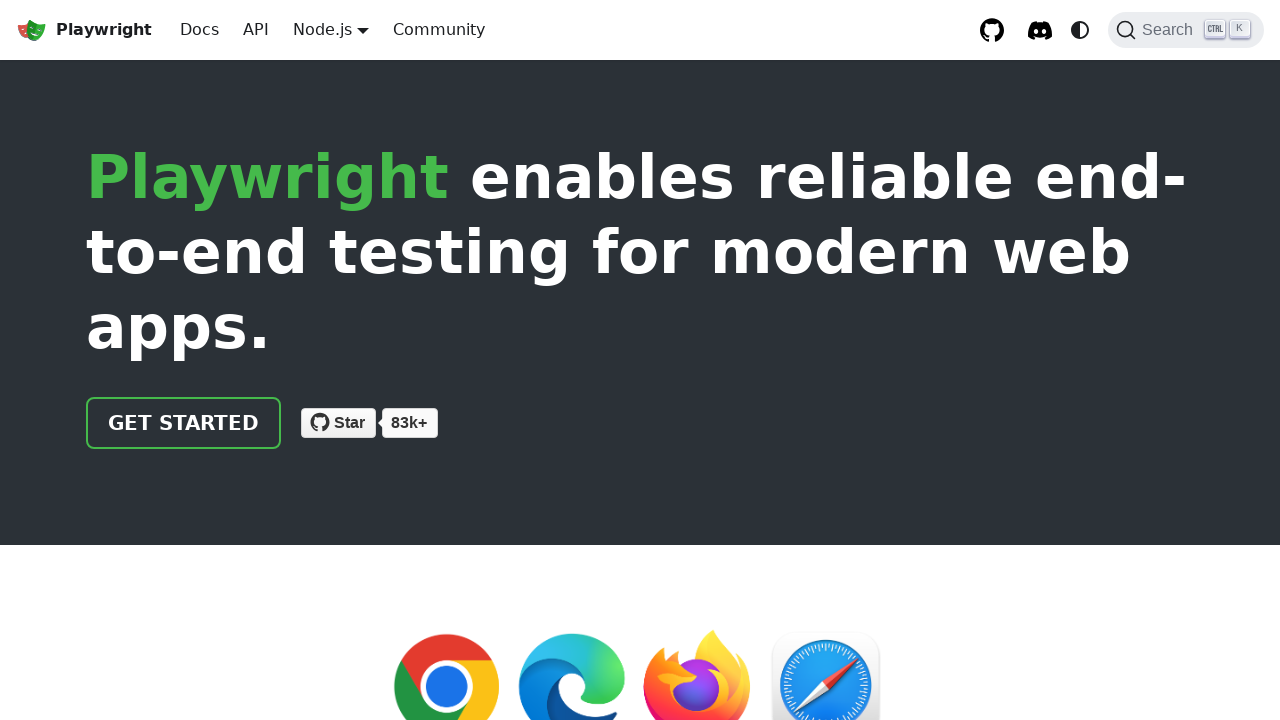

Clicked 'Get started' link at (184, 423) on internal:role=link[name="Get started"i]
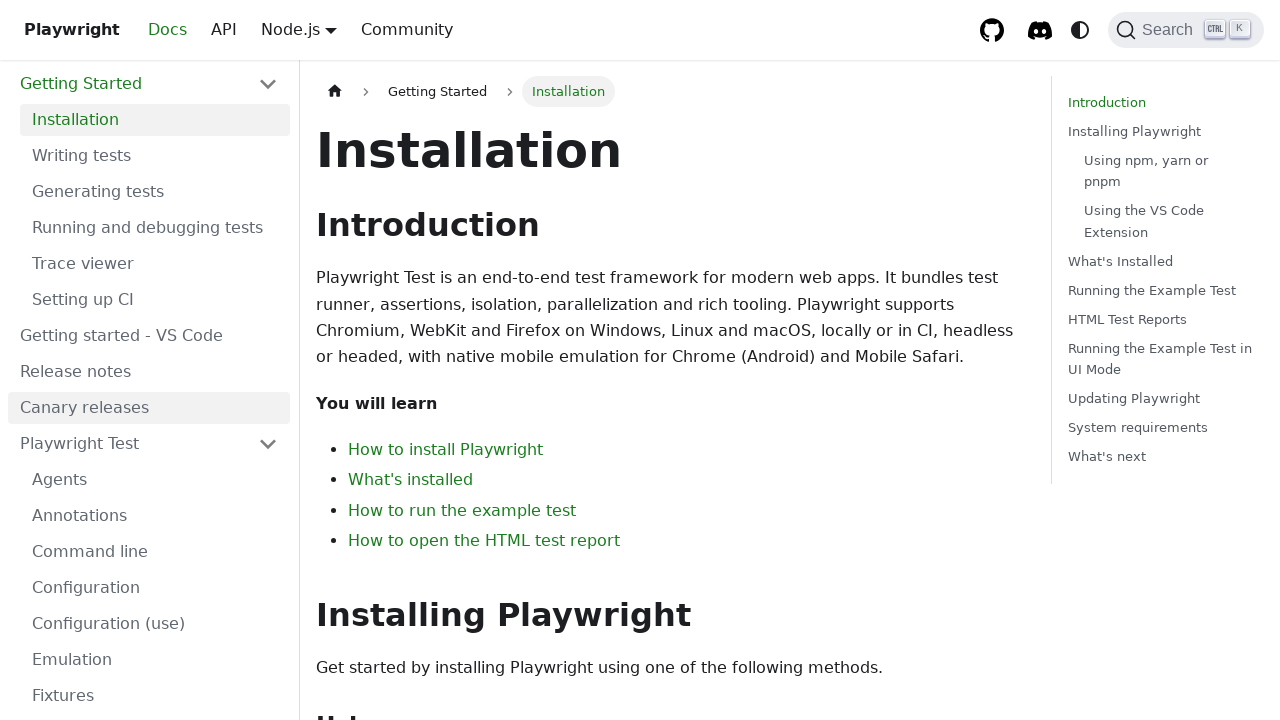

Verified page URL contains 'intro' after navigation
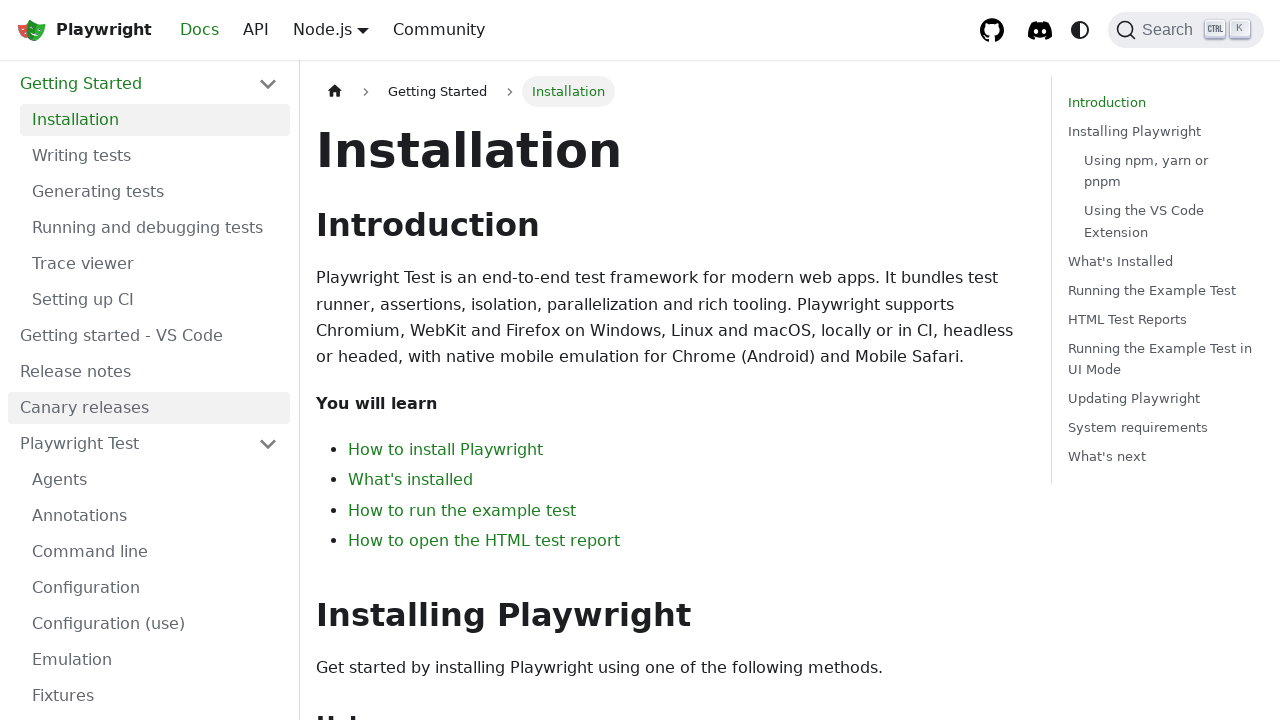

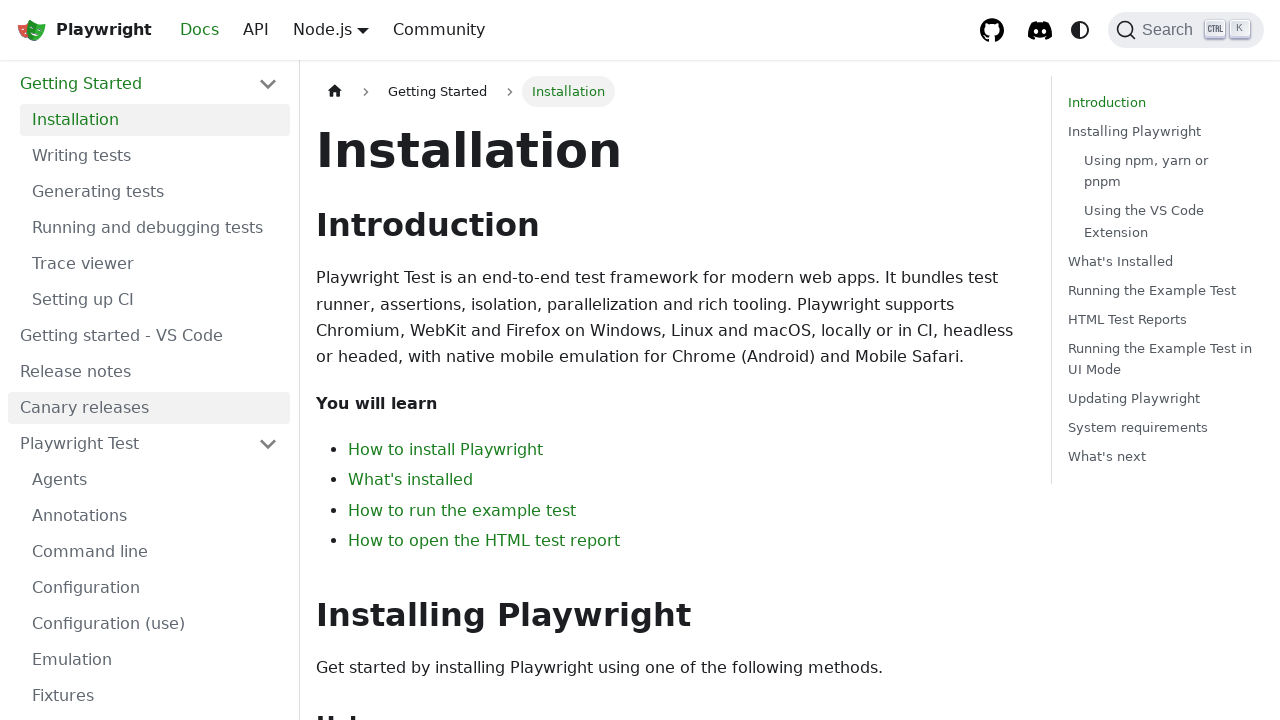